Tests the autocomplete functionality by clearing an address input field and typing an address to trigger autocomplete suggestions.

Starting URL: https://formy-project.herokuapp.com/autocomplete

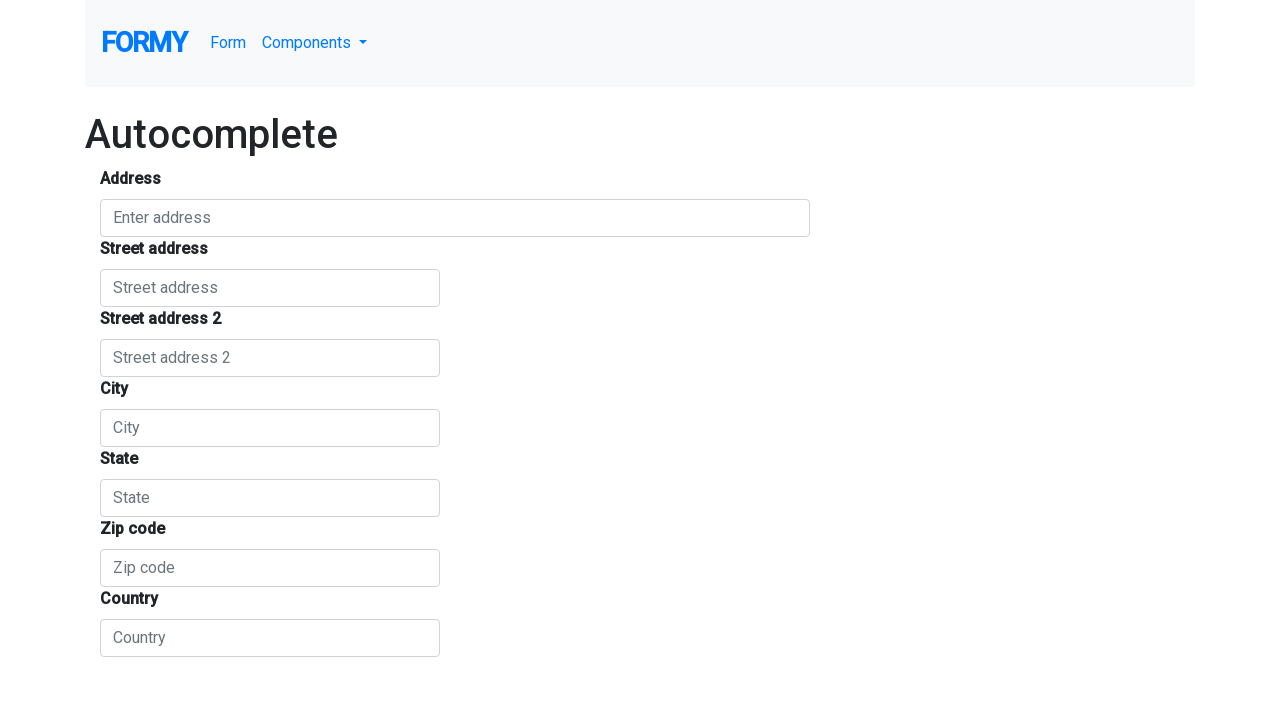

Cleared the autocomplete address input field on #autocomplete
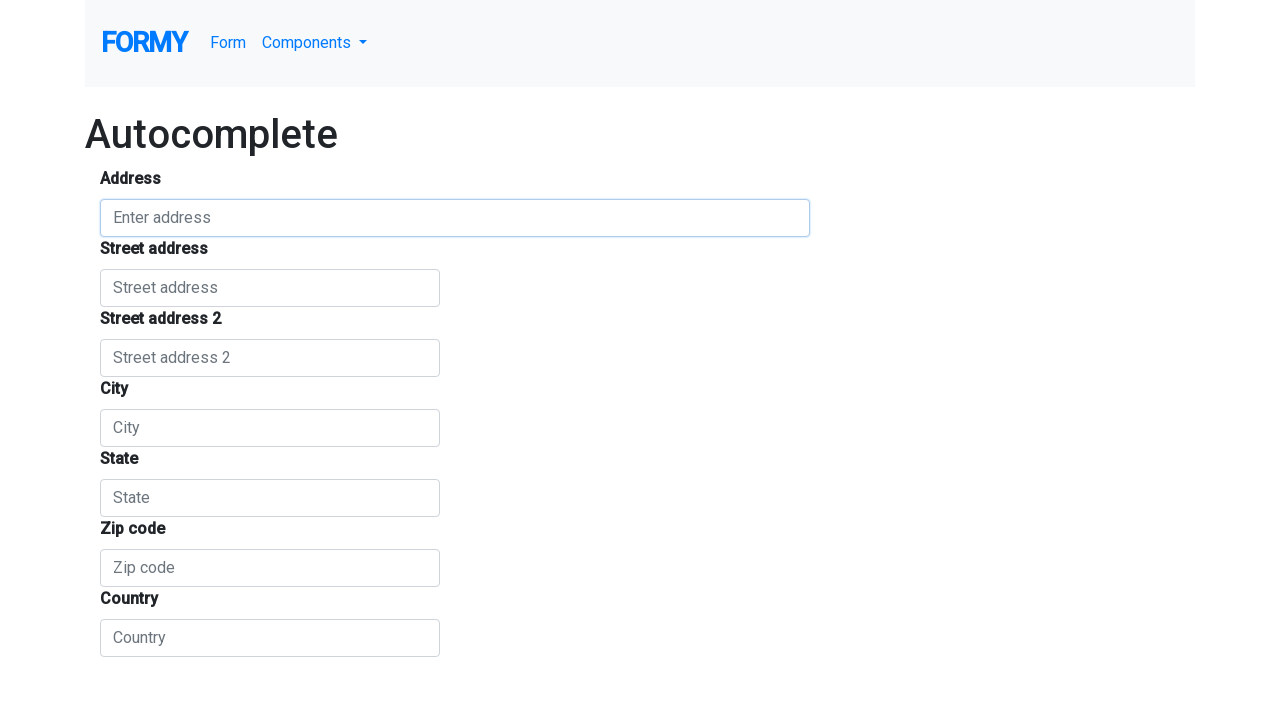

Typed address '1555 Park Blvd, Palo Alto, Ca' to trigger autocomplete suggestions on #autocomplete
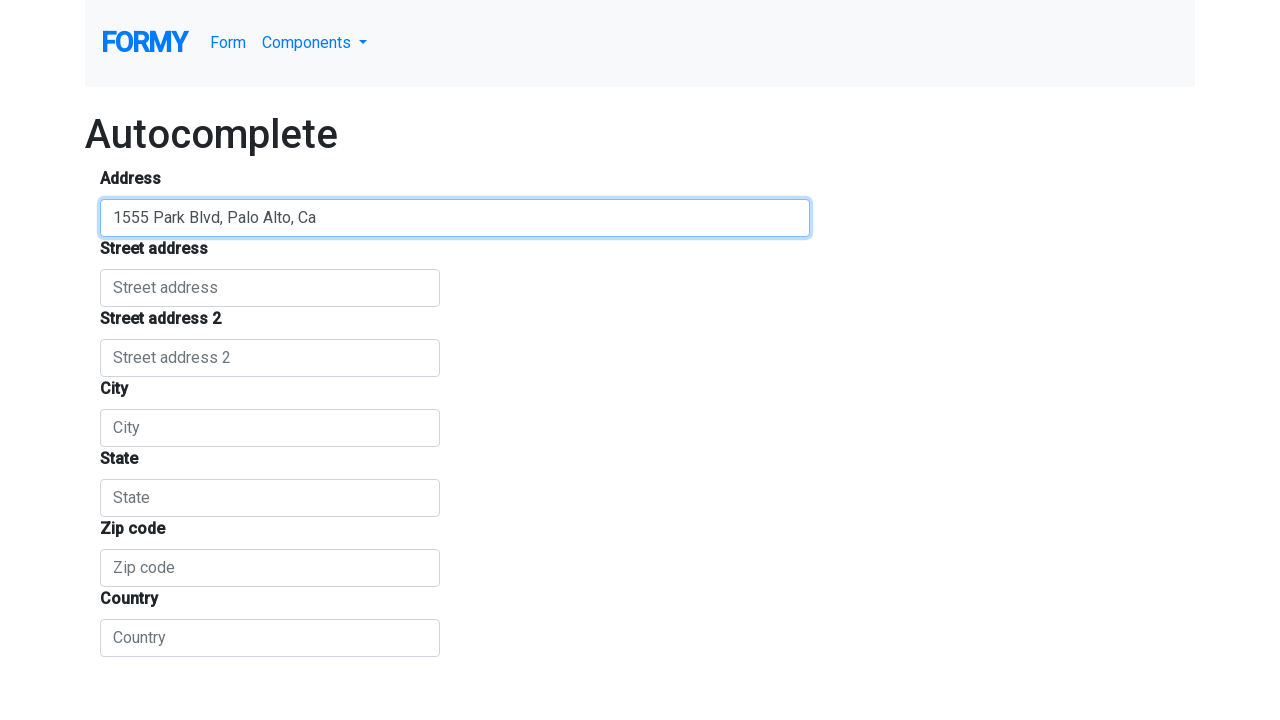

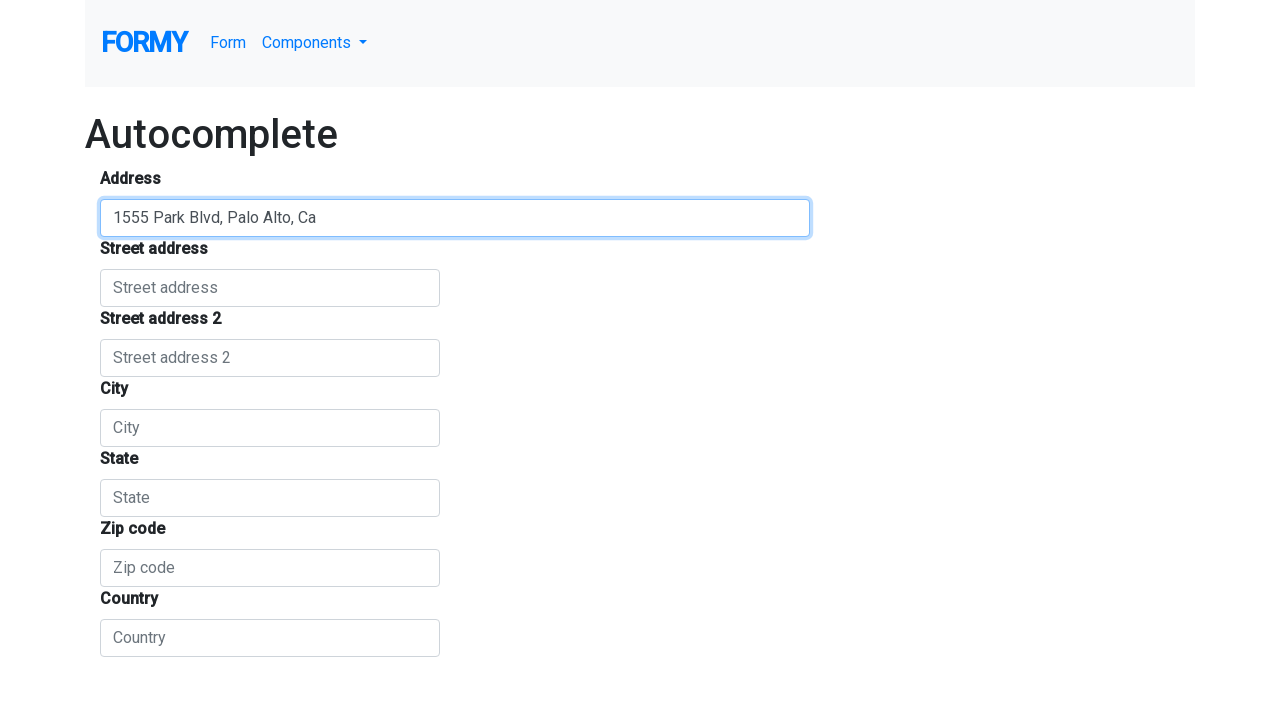